Tests element highlighting functionality by navigating to a page, finding an element by ID, and applying a red dashed border style to visually highlight it using JavaScript execution.

Starting URL: http://the-internet.herokuapp.com/large

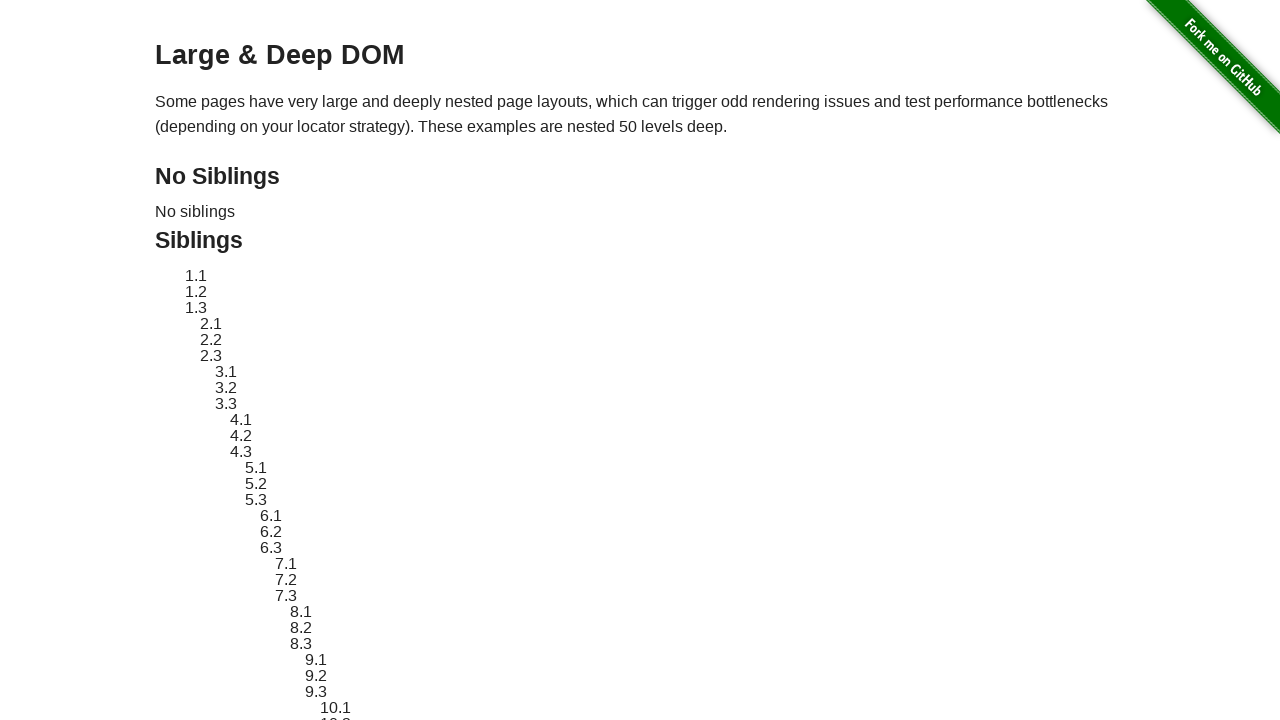

Waited for element with ID 'sibling-2.3' to load
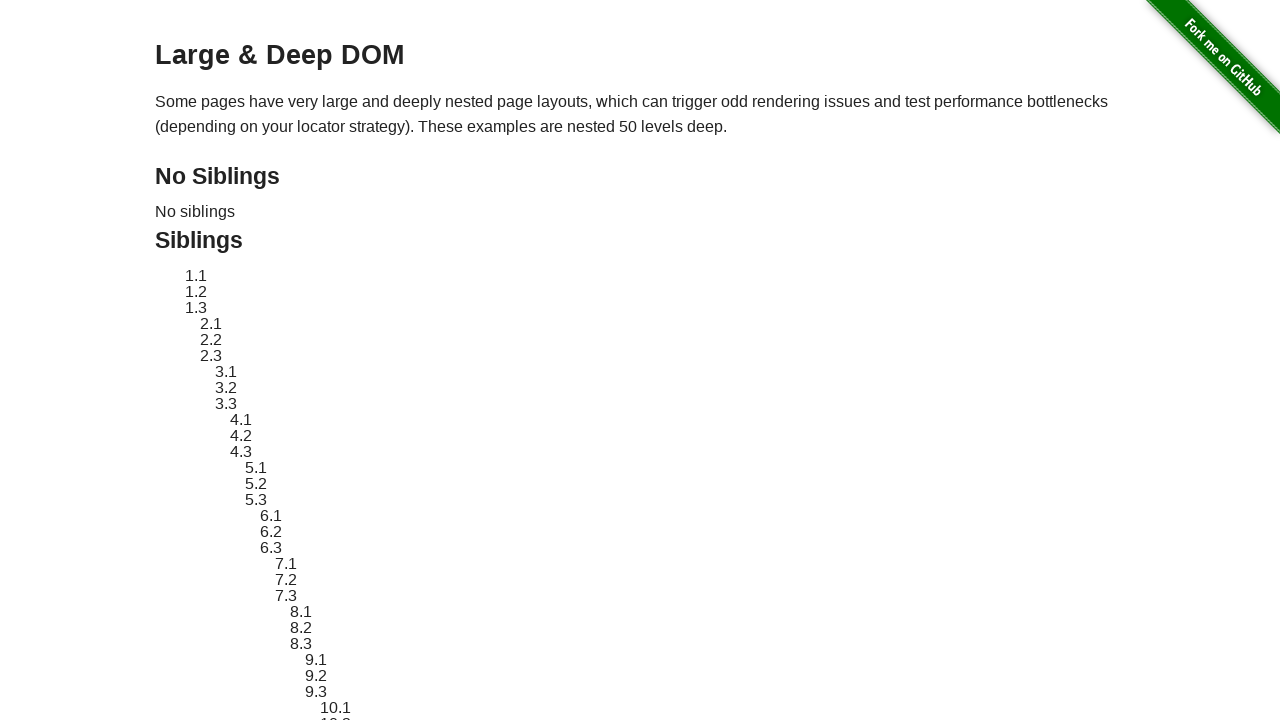

Located element with ID 'sibling-2.3'
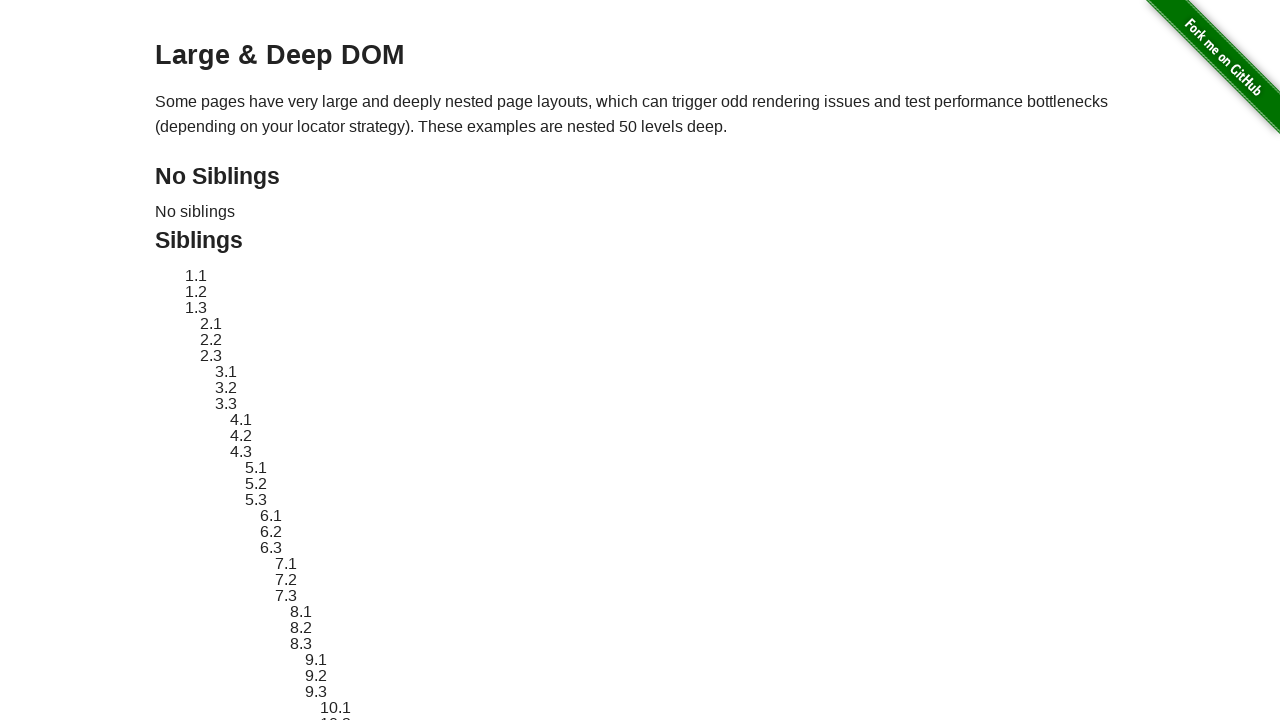

Retrieved original style attribute from element
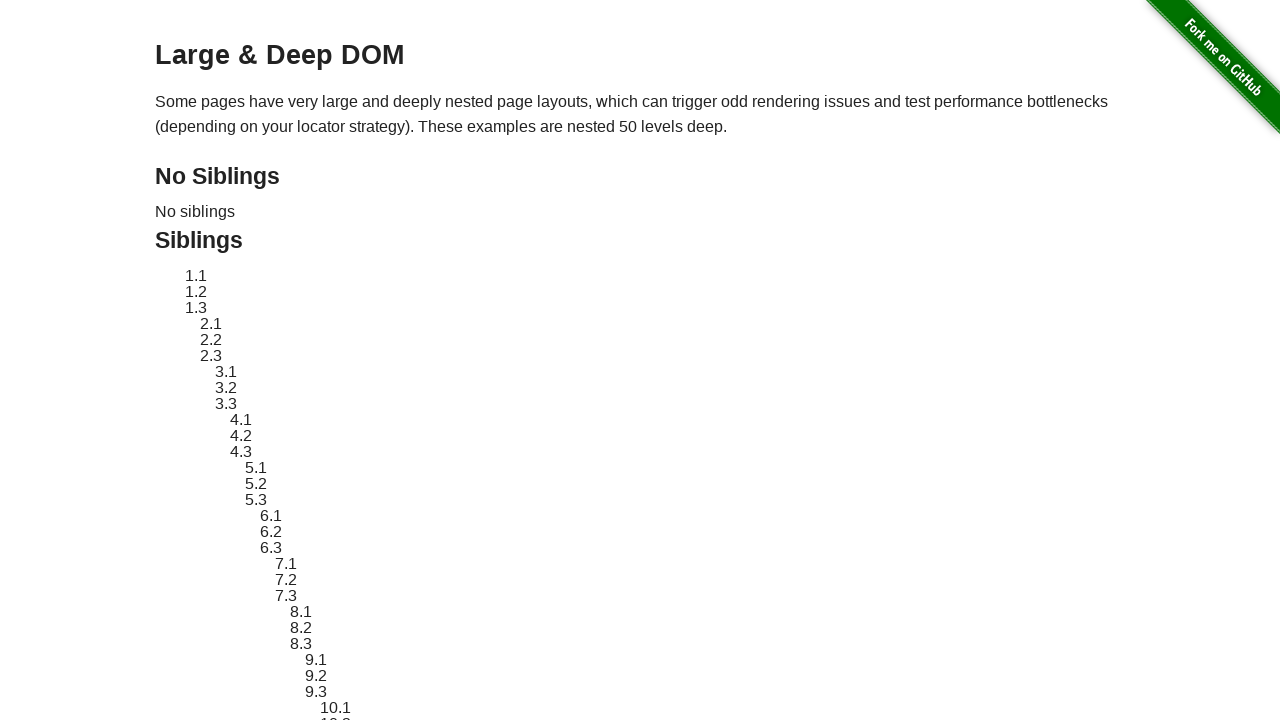

Applied red dashed border highlight style to element
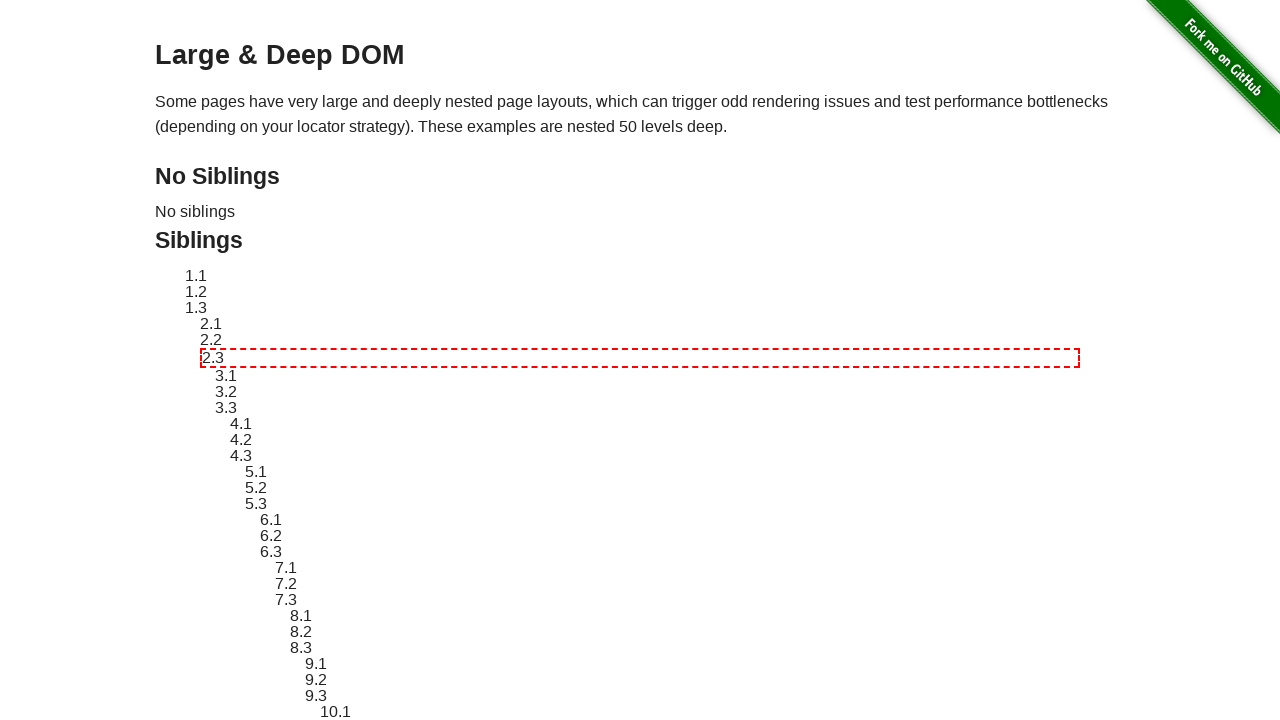

Waited 3 seconds to display highlight effect
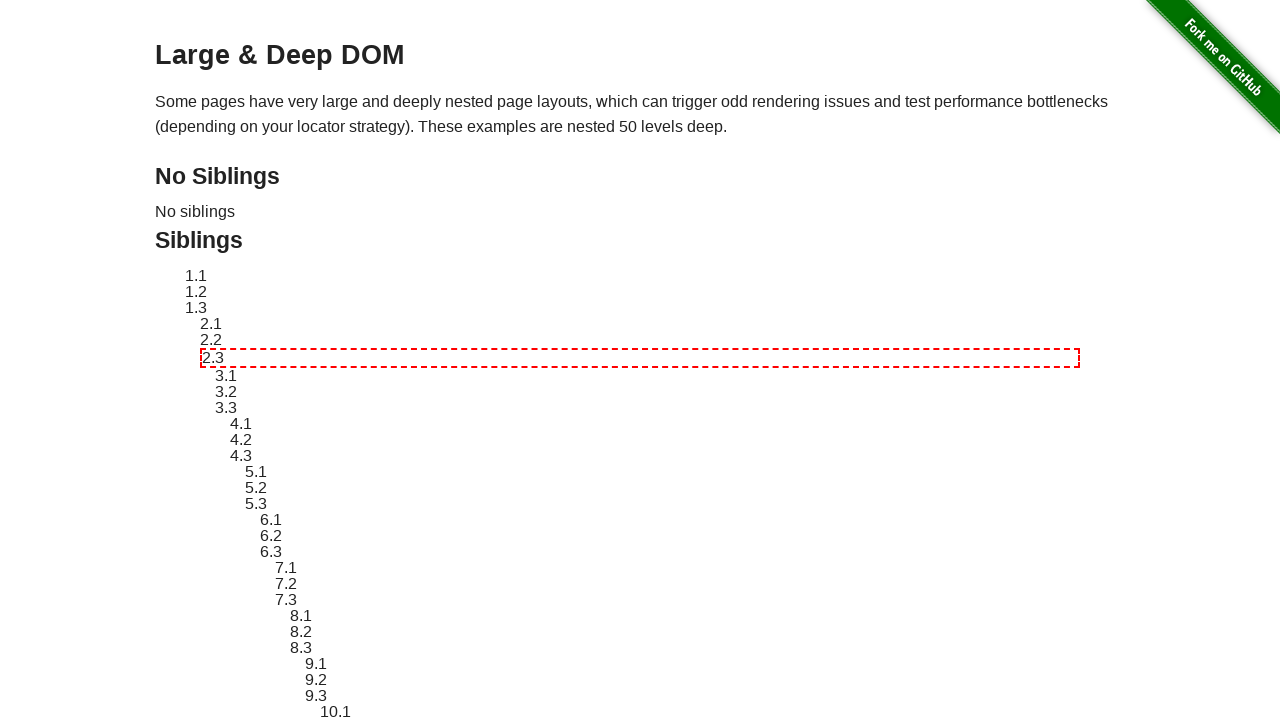

Reverted element style back to original
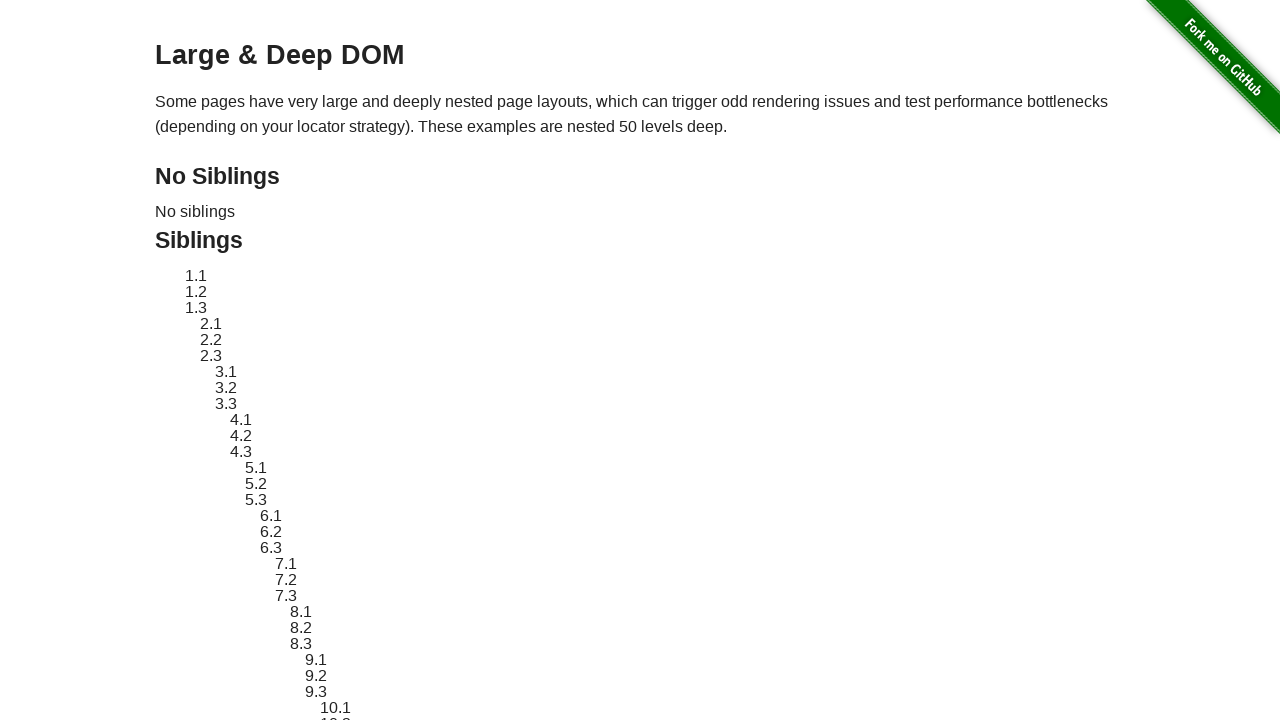

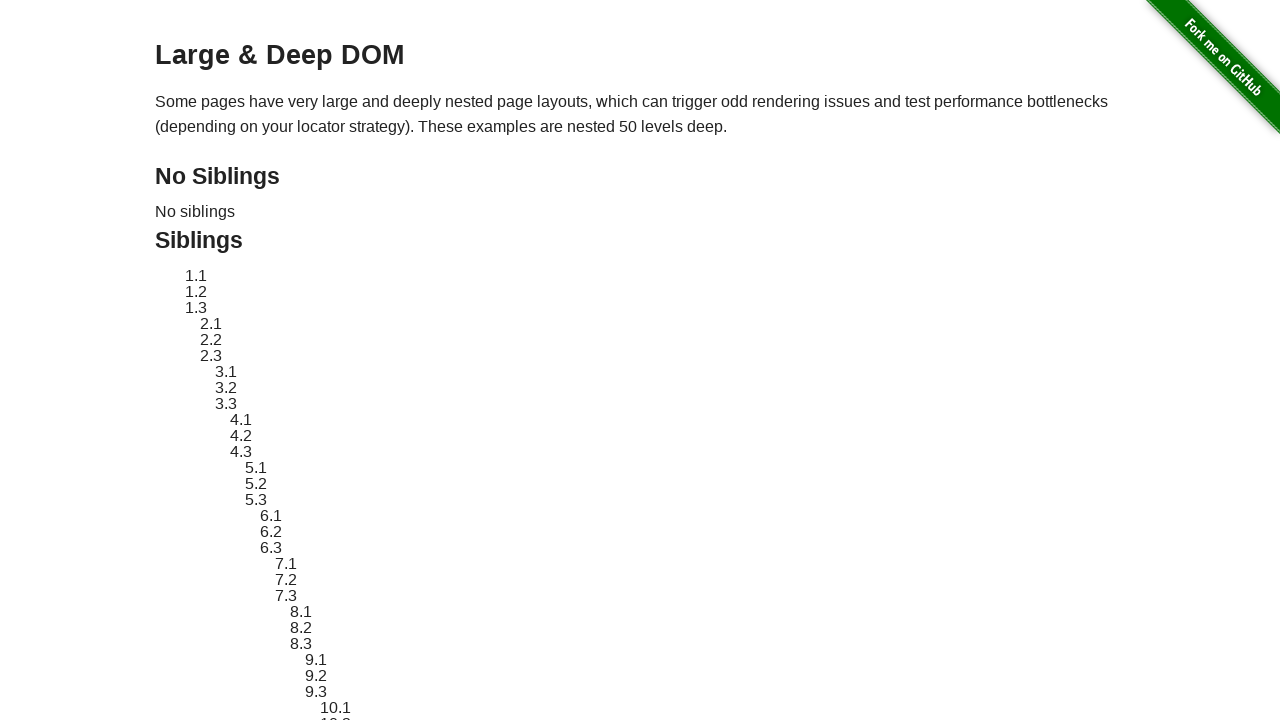